Tests A/B test opt-out by adding an opt-out cookie before visiting the split testing page, then navigating to the page and verifying it shows "No A/B Test"

Starting URL: http://the-internet.herokuapp.com

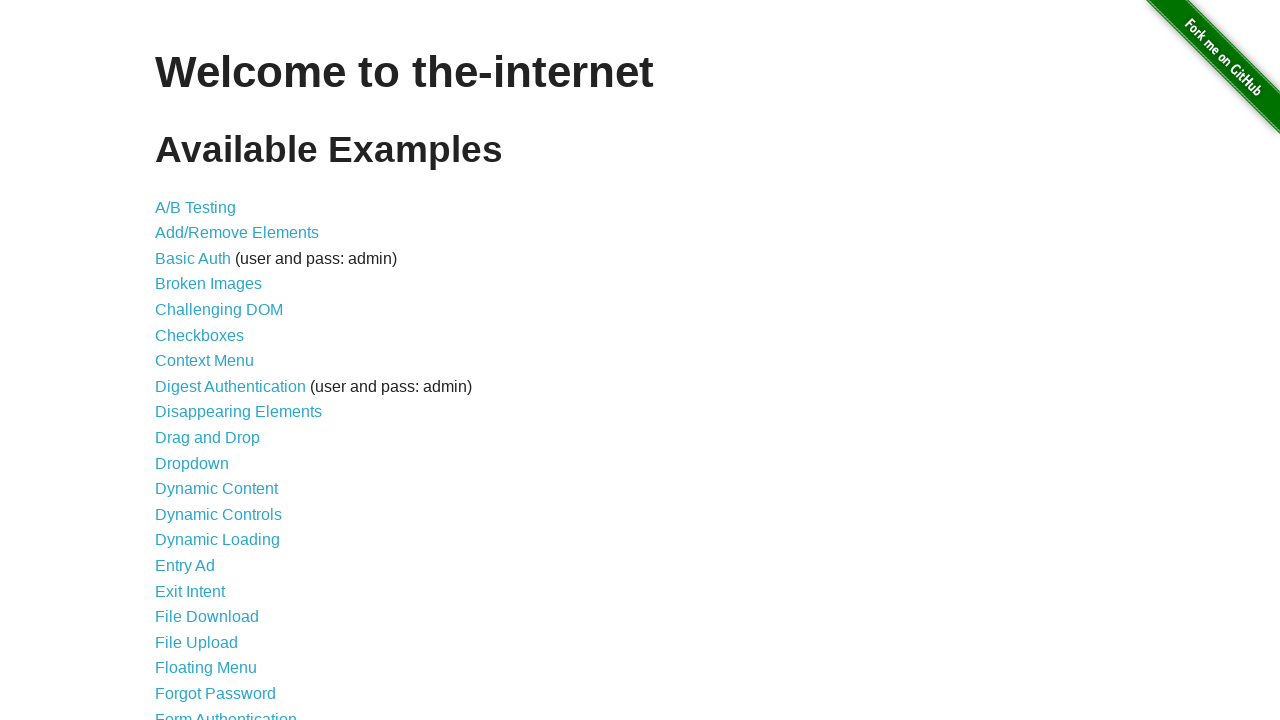

Added optimizelyOptOut cookie with value 'true' to opt out of A/B test
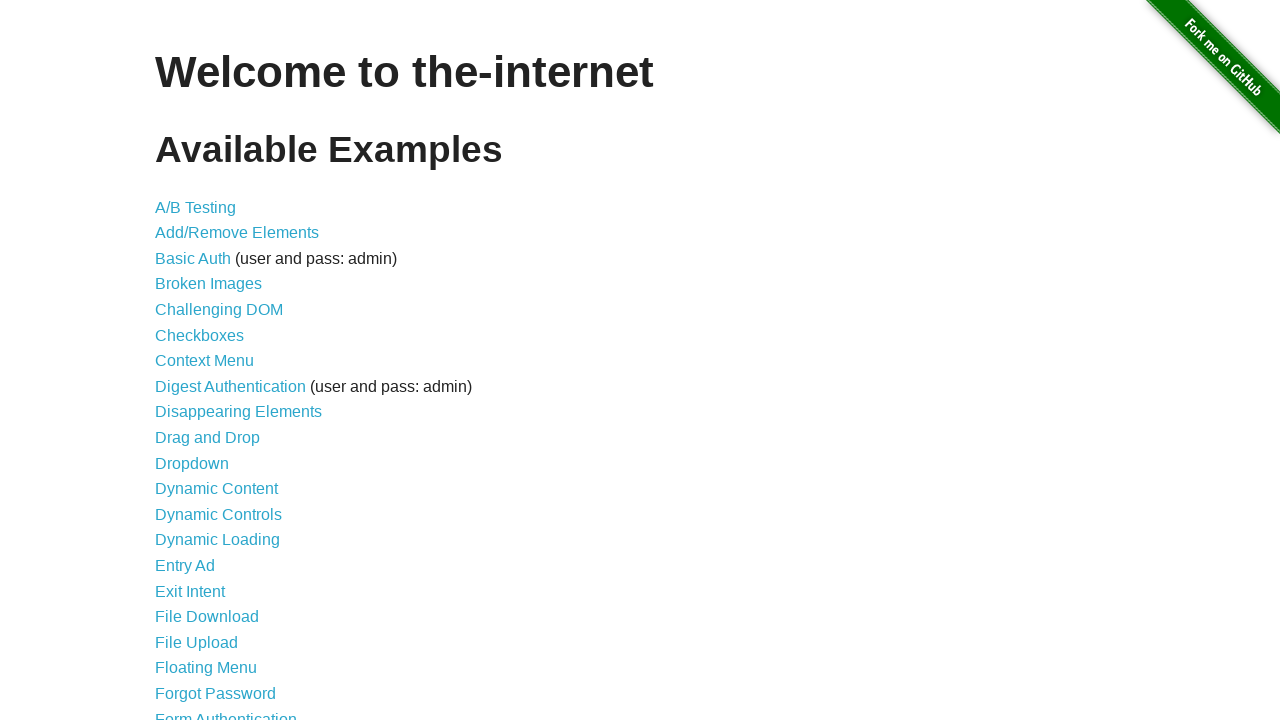

Navigated to A/B test page at /abtest
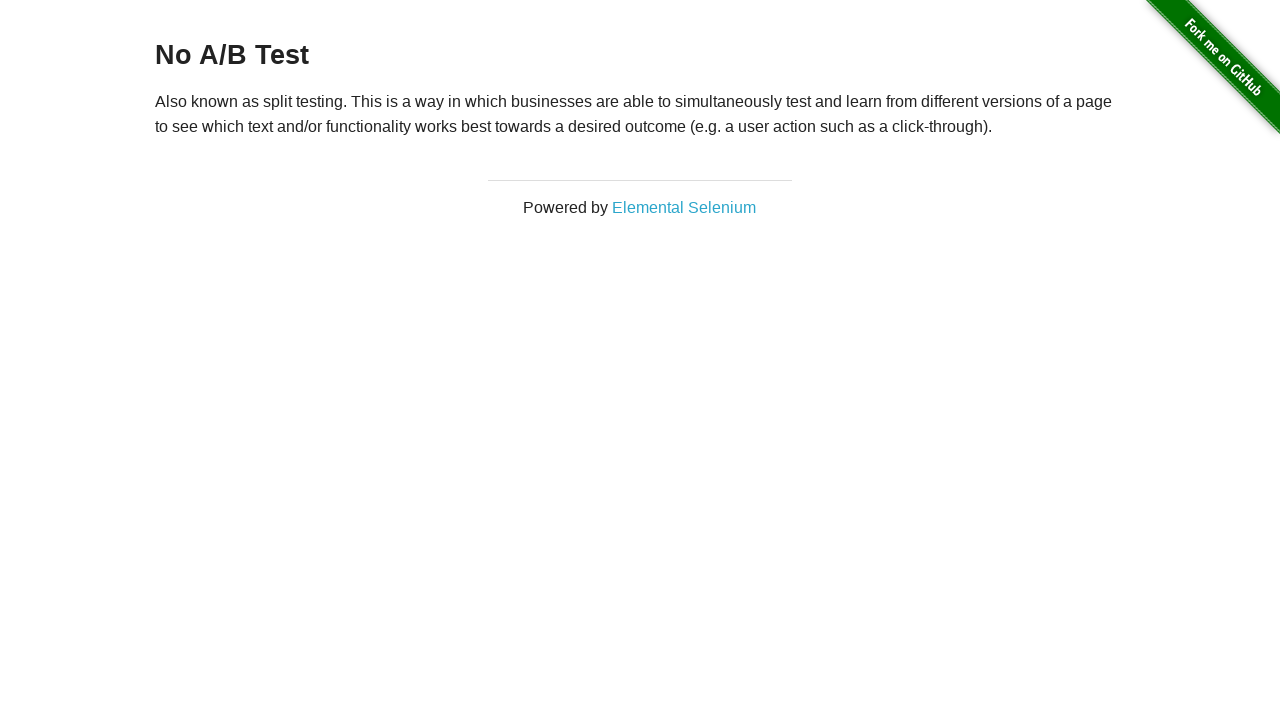

Verified h3 heading is present on page, confirming A/B test opt-out is working
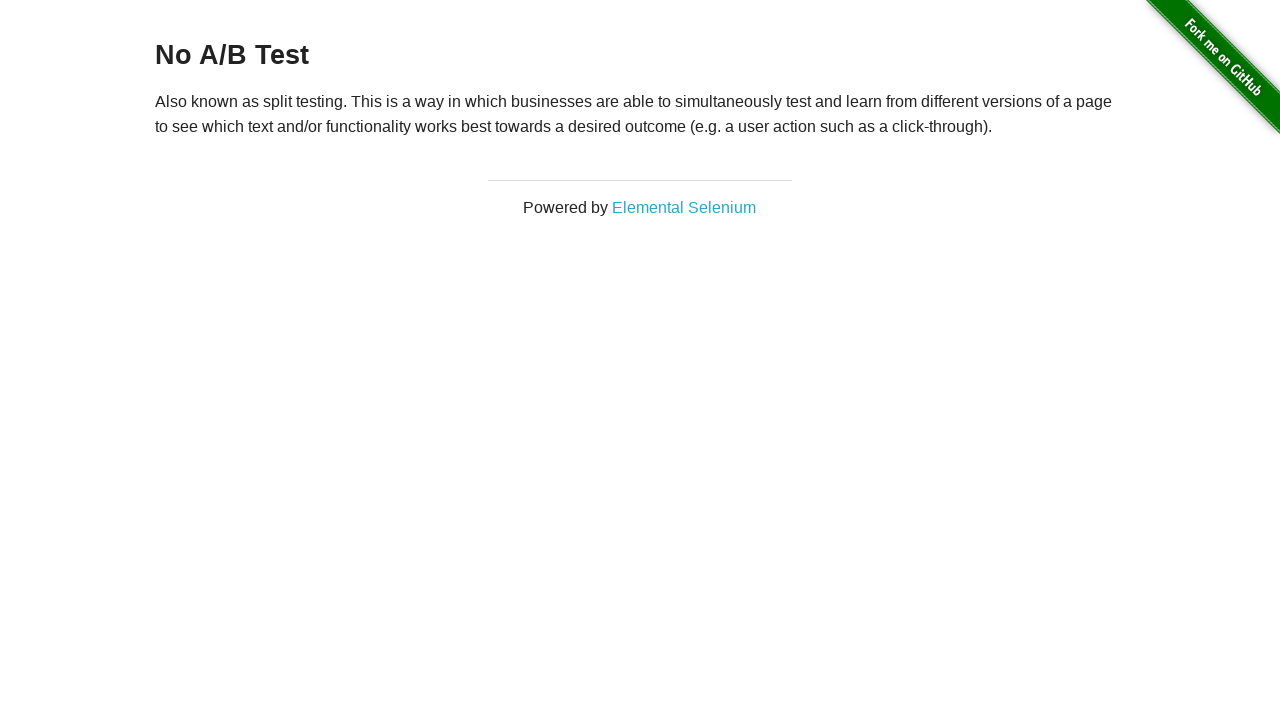

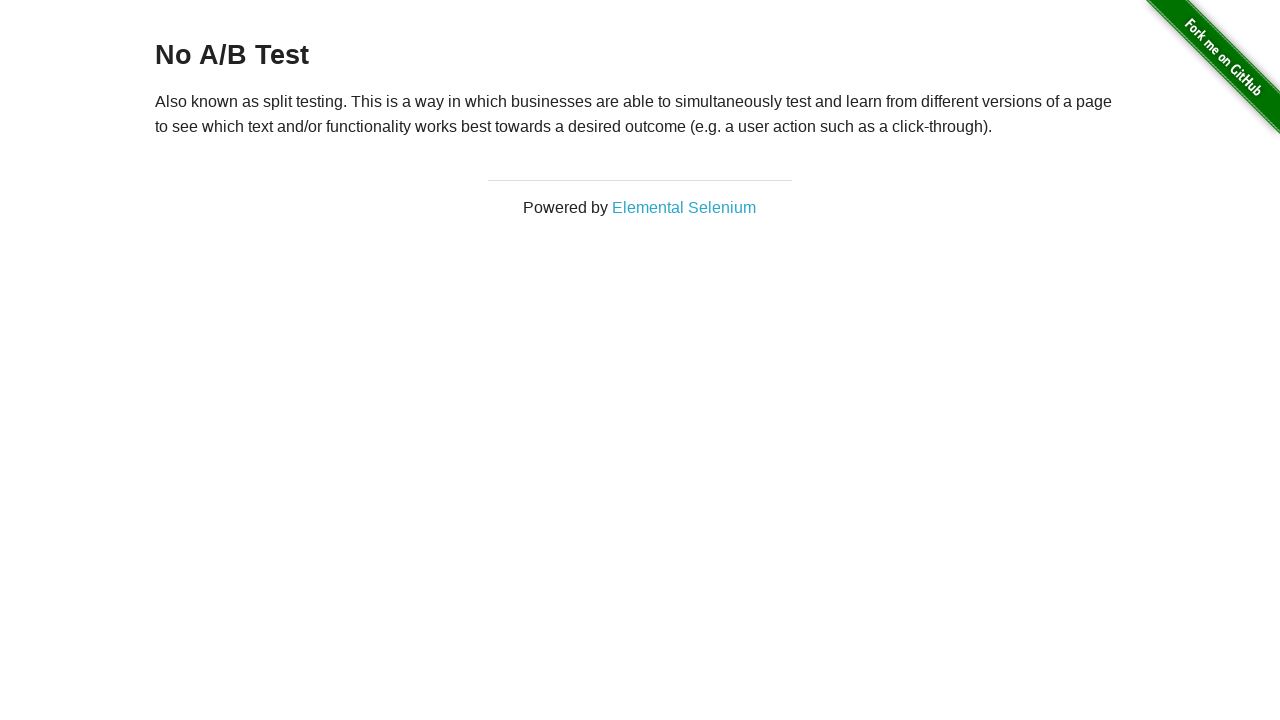